Navigates to a GitHub organization's people page and verifies that the member list loads successfully by waiting for member list items to appear.

Starting URL: https://github.com/orgs/python/people

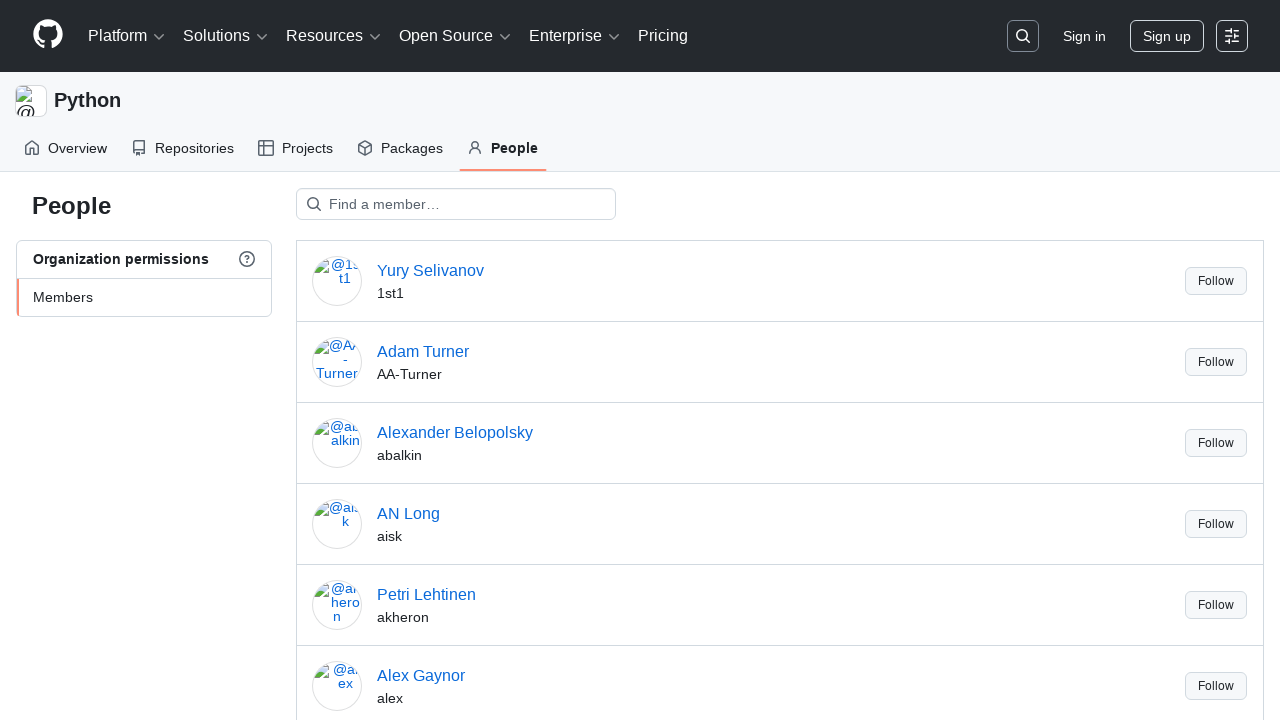

Navigated to GitHub organization people page
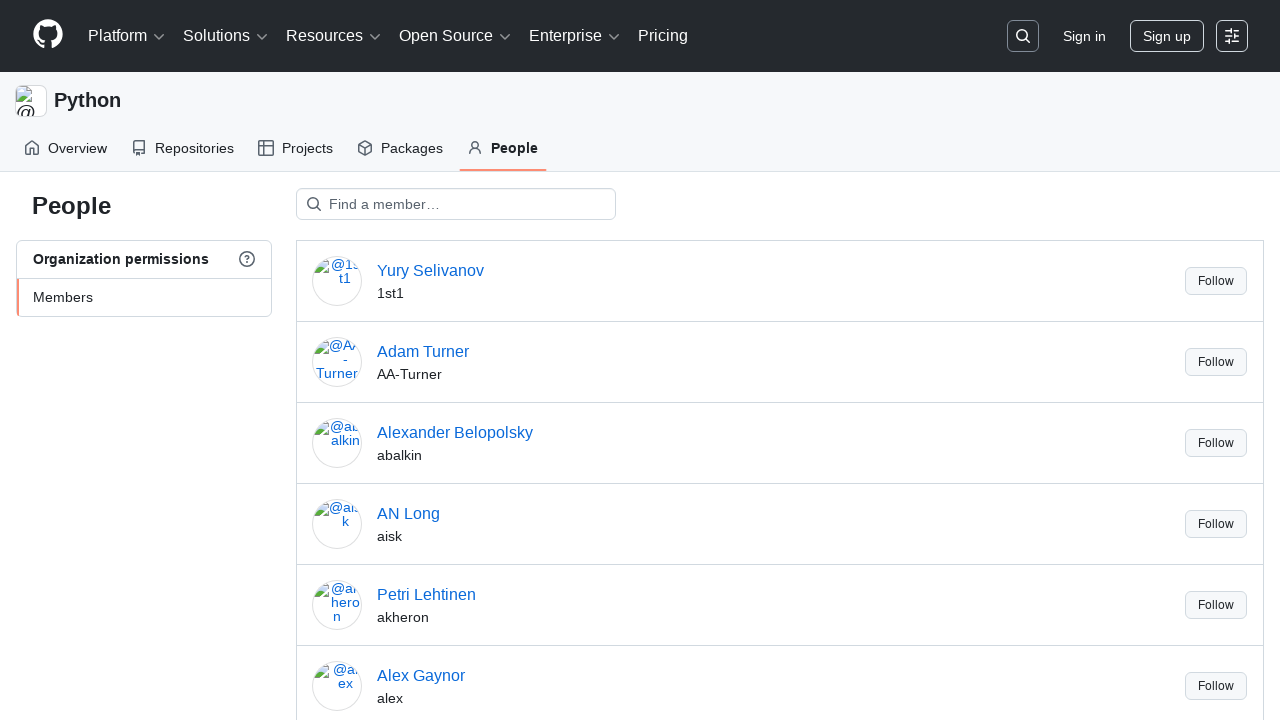

Member list items loaded successfully
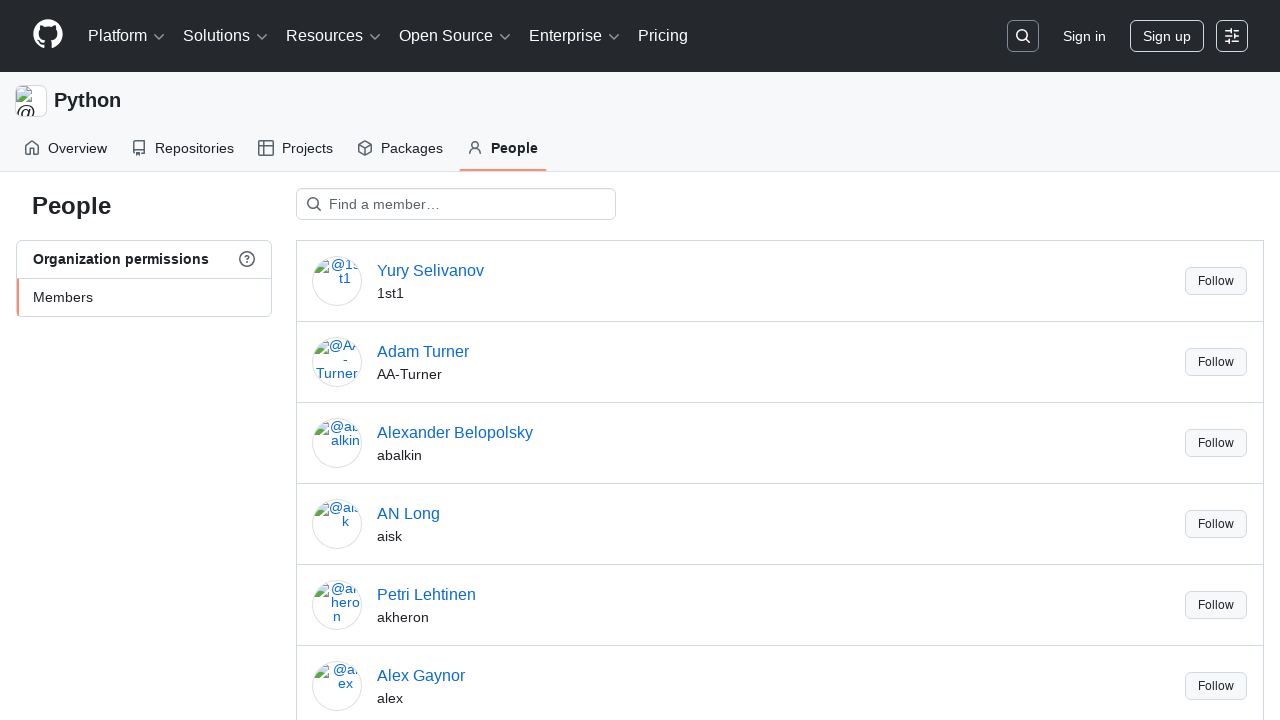

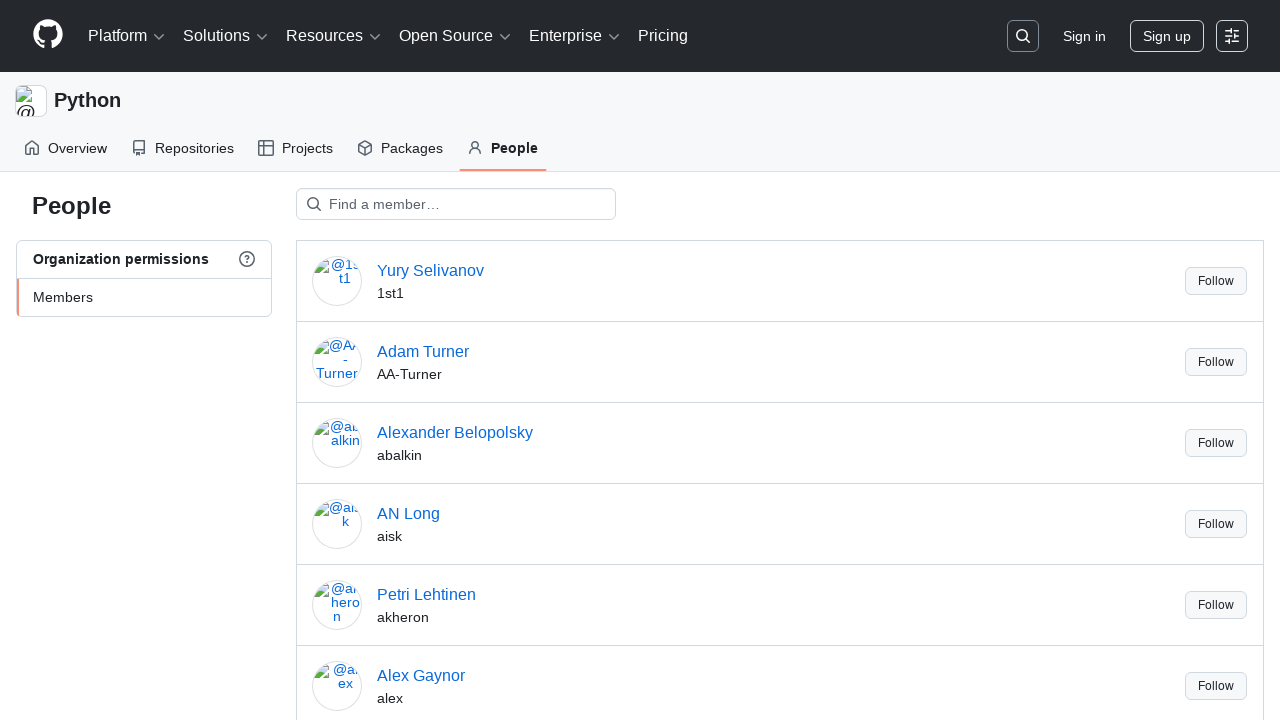